Tests the search functionality by opening the search bar, entering a query, and verifying search results are displayed

Starting URL: https://en.ehu.lt/

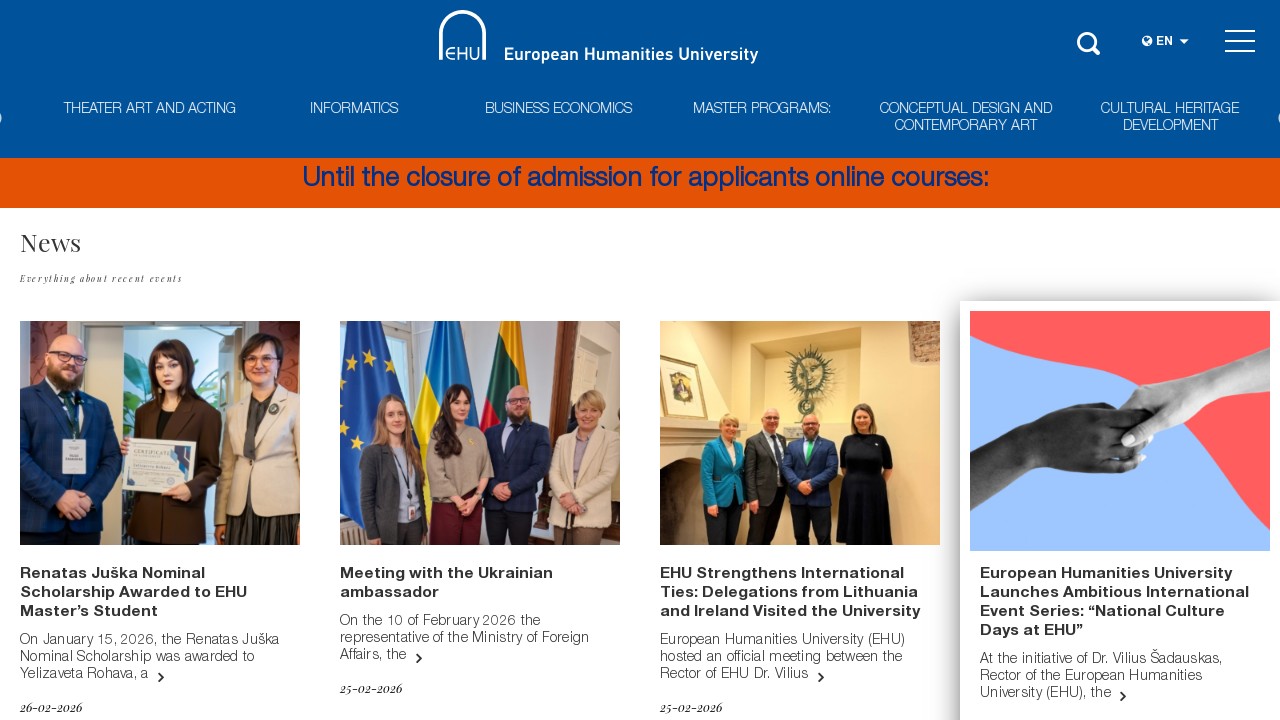

Clicked search button to open search bar at (1090, 40) on xpath=//*[@id='masthead']/div[1]/div/div[4]/div
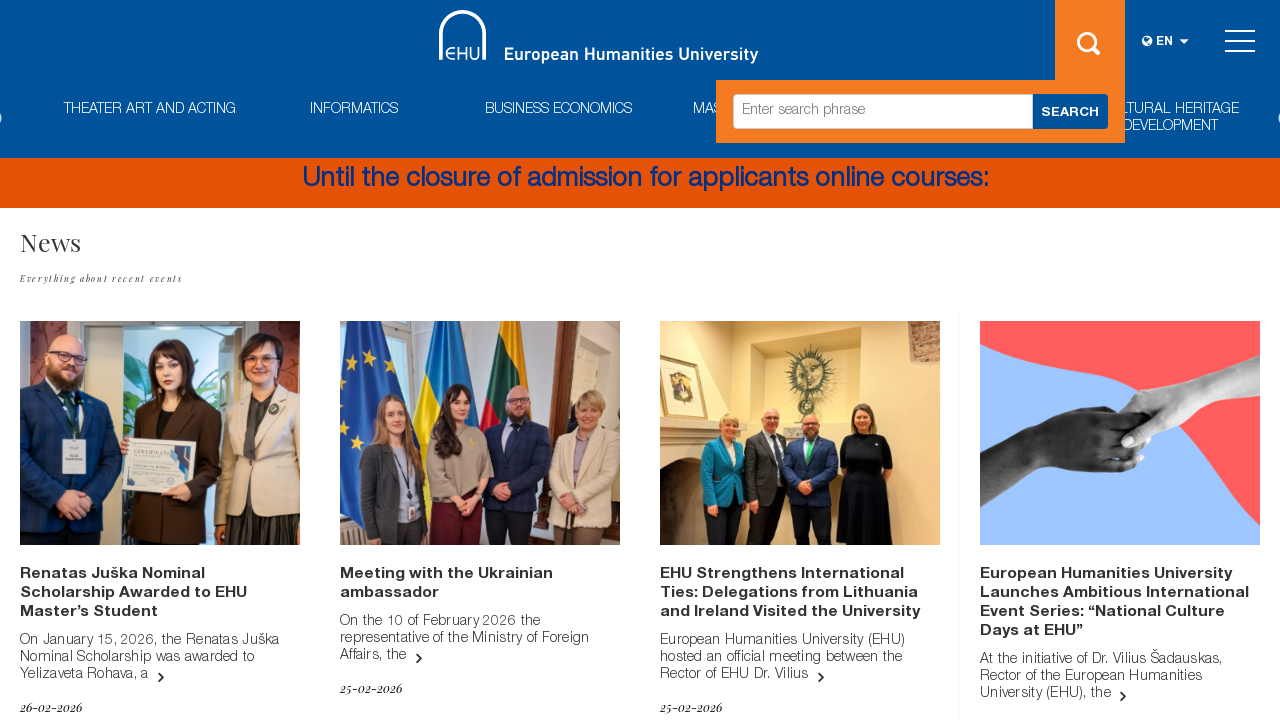

Filled search field with 'study programs' on //*[@id='masthead']/div[1]/div/div[4]/div/form/div/input
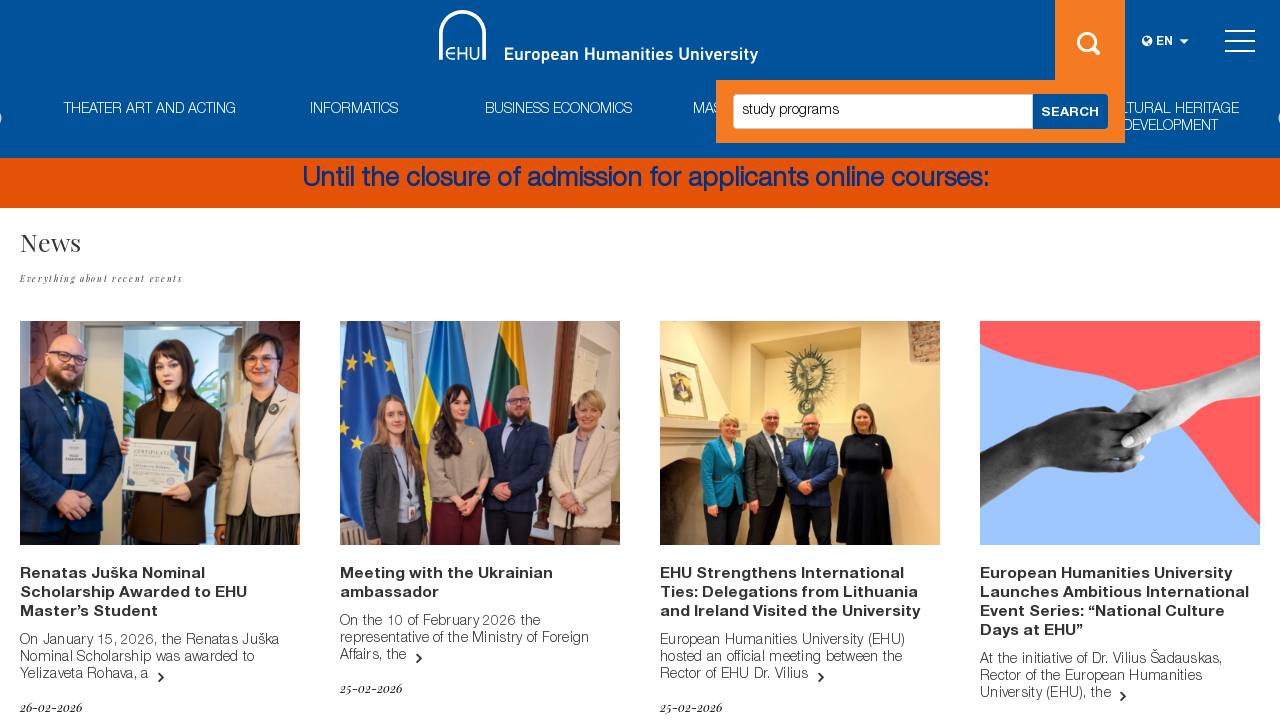

Pressed Enter to submit search query on //*[@id='masthead']/div[1]/div/div[4]/div/form/div/input
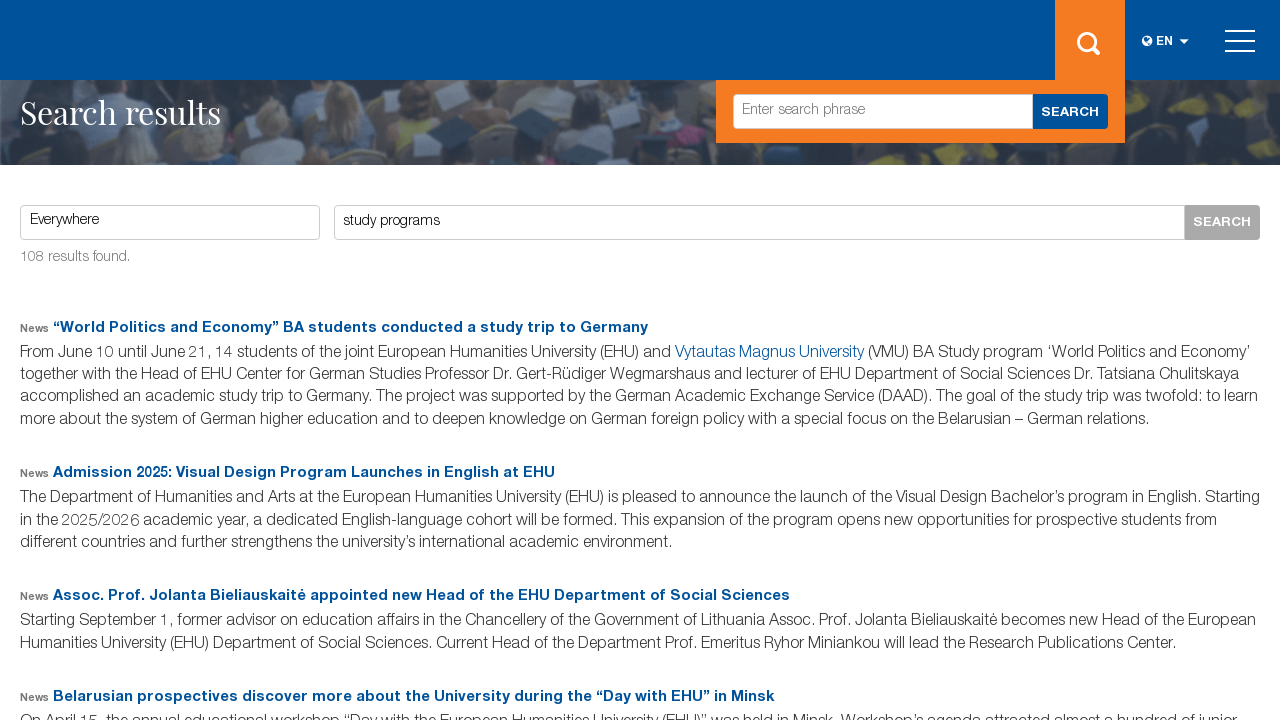

Search results loaded and displayed
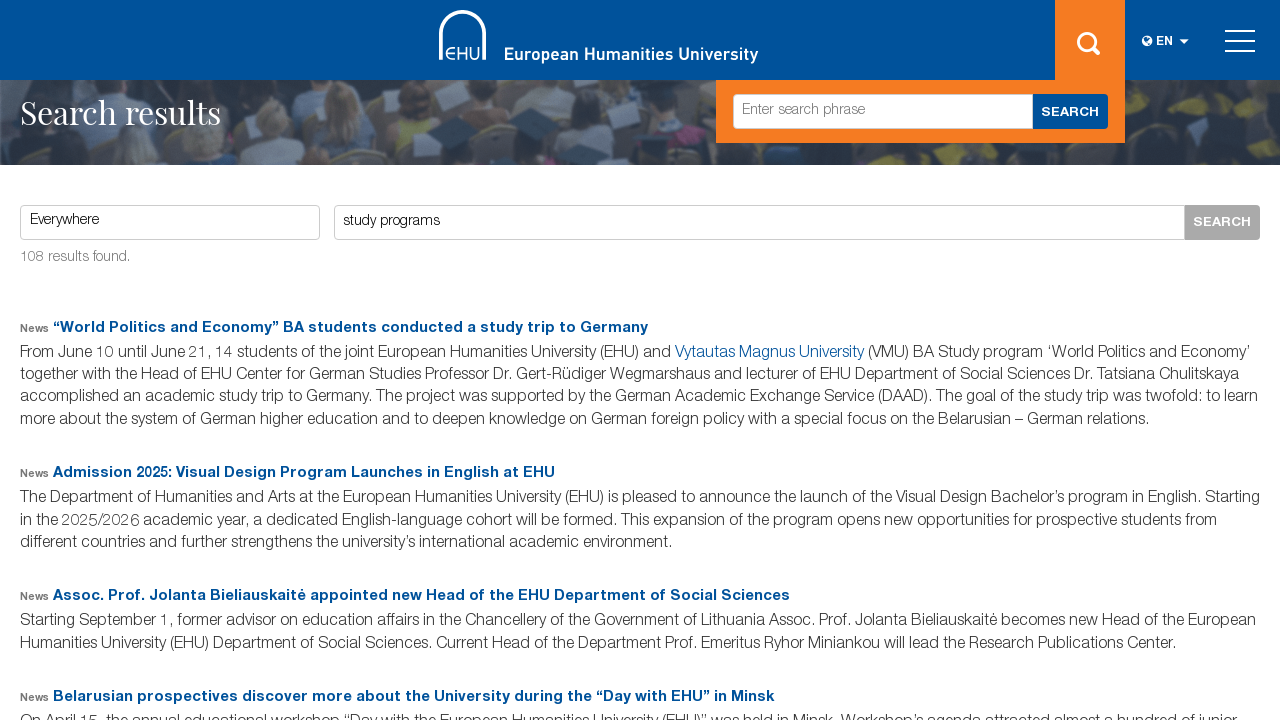

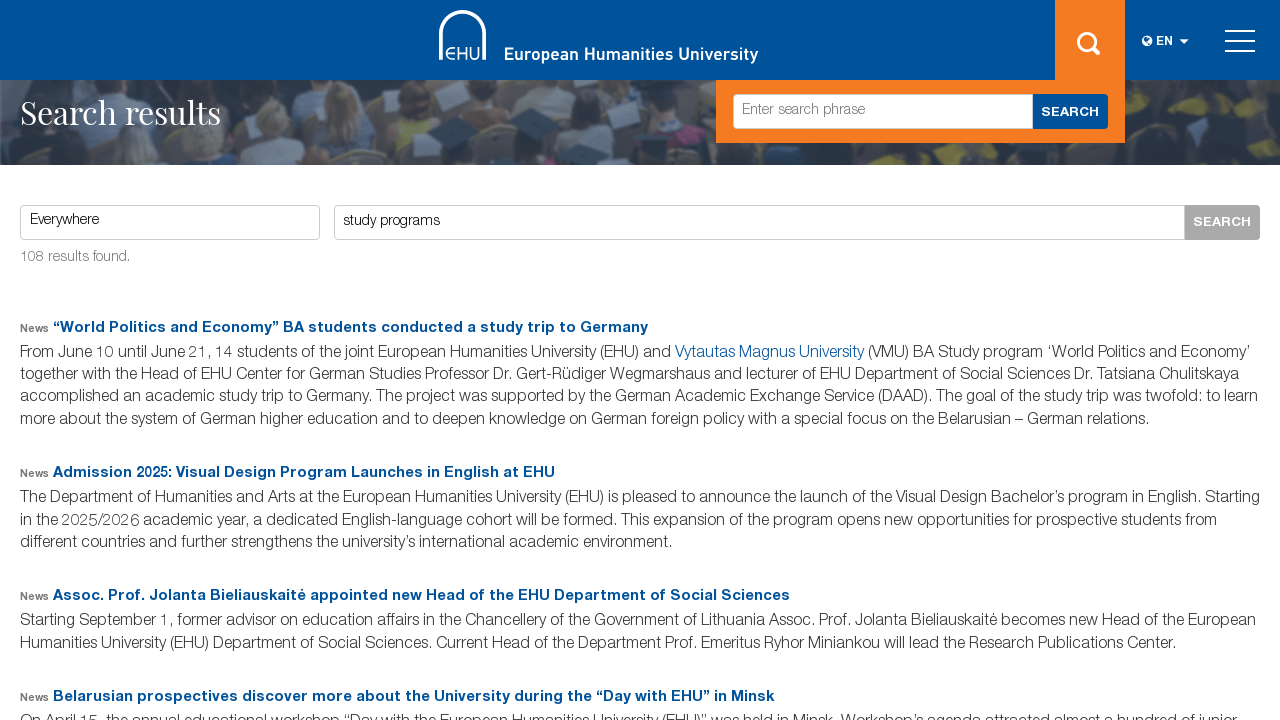